Navigates to a test automation practice blog and scrolls down the page by 1000 pixels

Starting URL: https://testautomationpractice.blogspot.com/

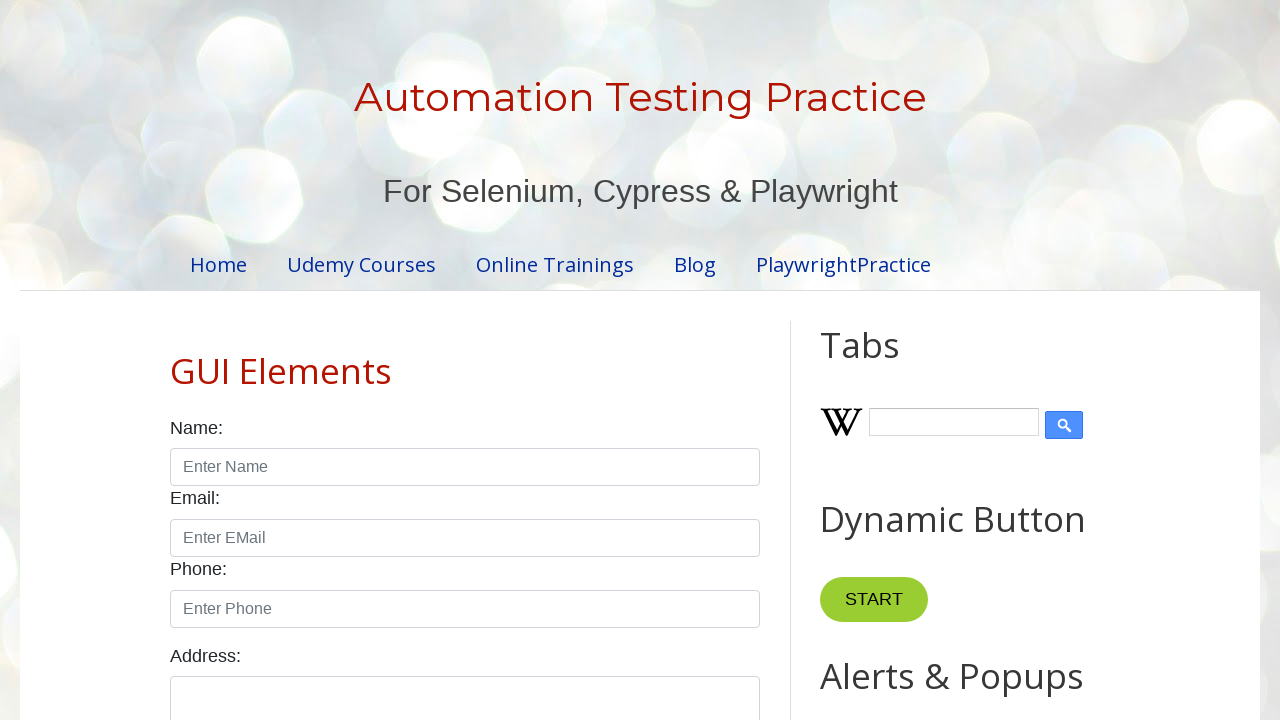

Navigated to test automation practice blog
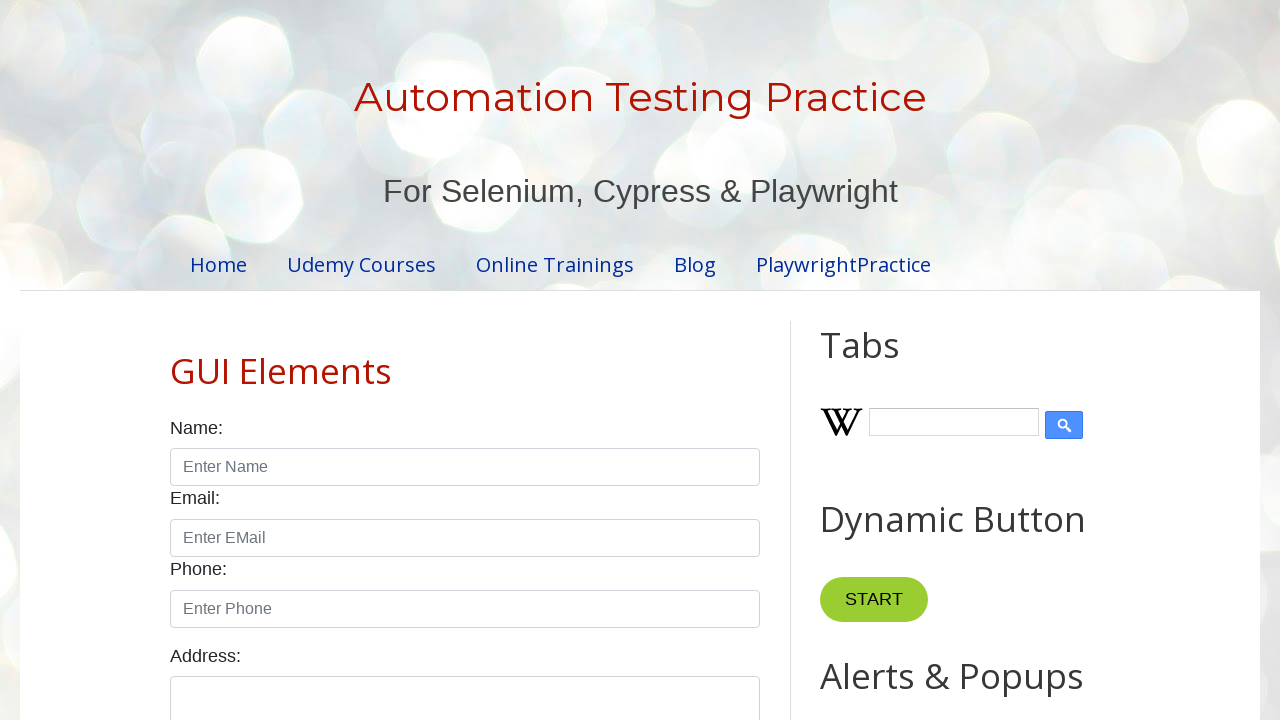

Scrolled down the page by 1000 pixels
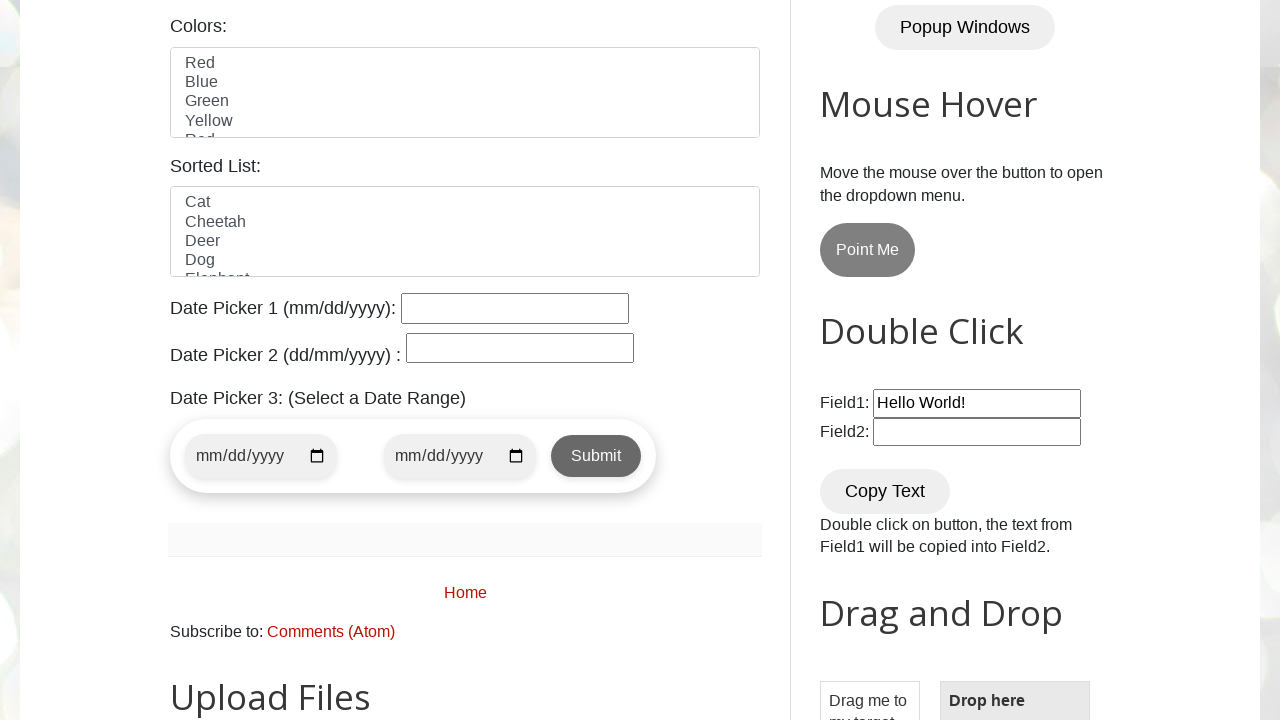

Retrieved current scroll position: 1000 pixels
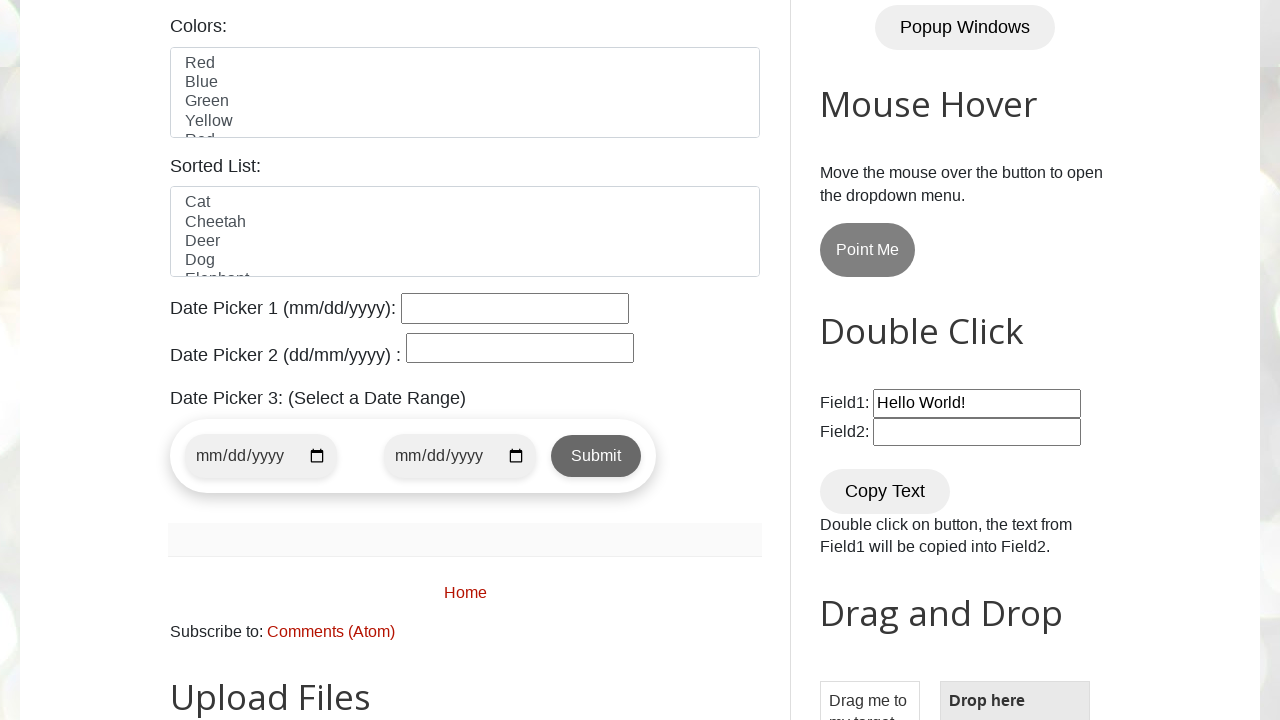

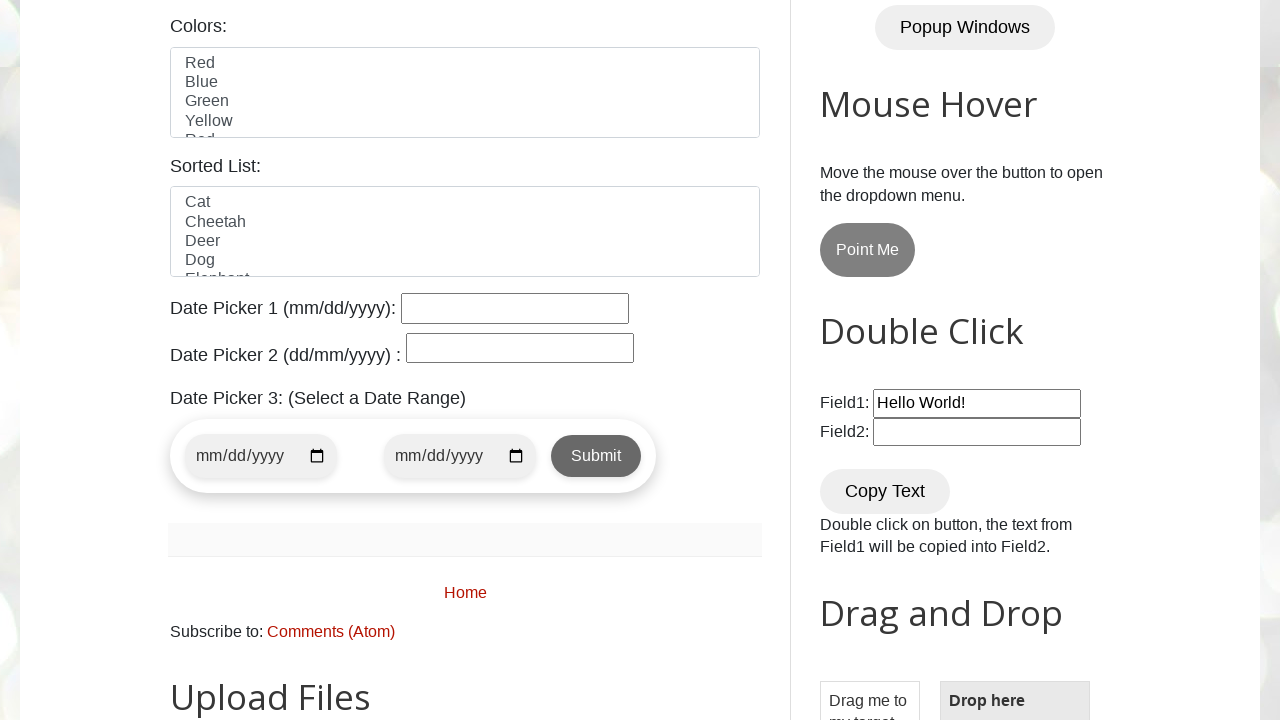